Tests a web form by entering text into an input field, submitting the form, and verifying the success message is displayed.

Starting URL: https://www.selenium.dev/selenium/web/web-form.html

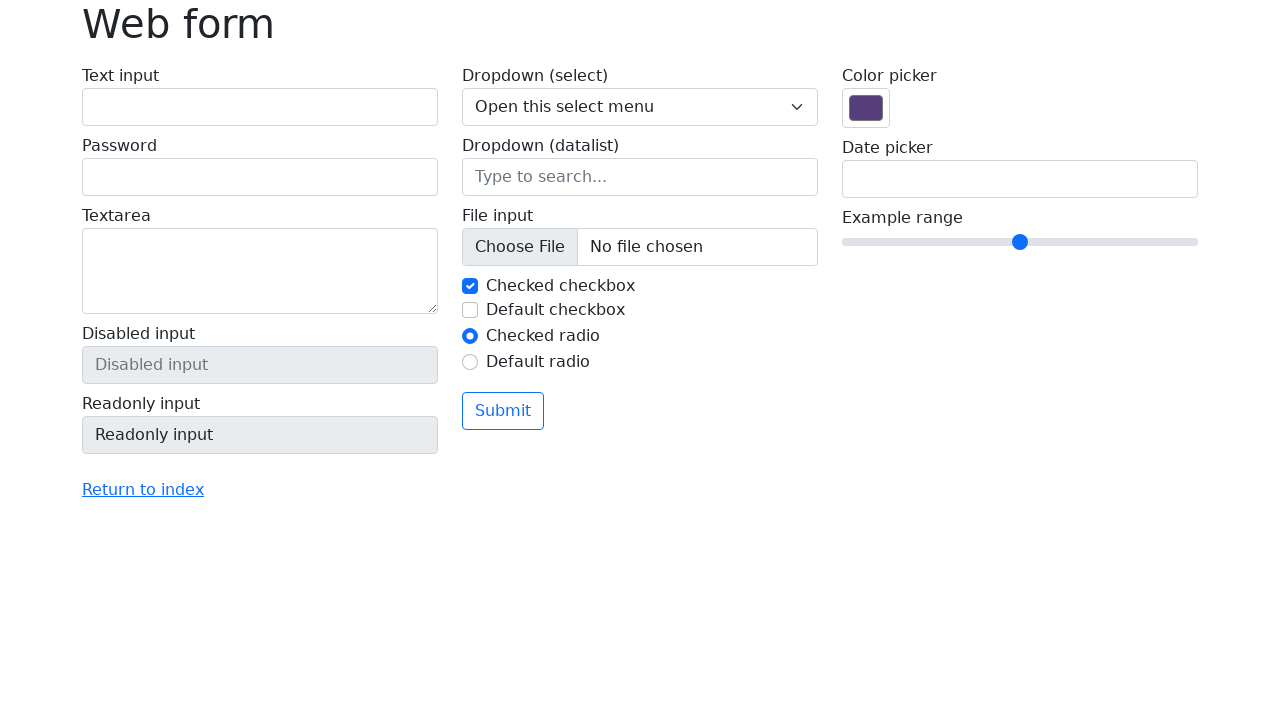

Verified page title is 'Web form'
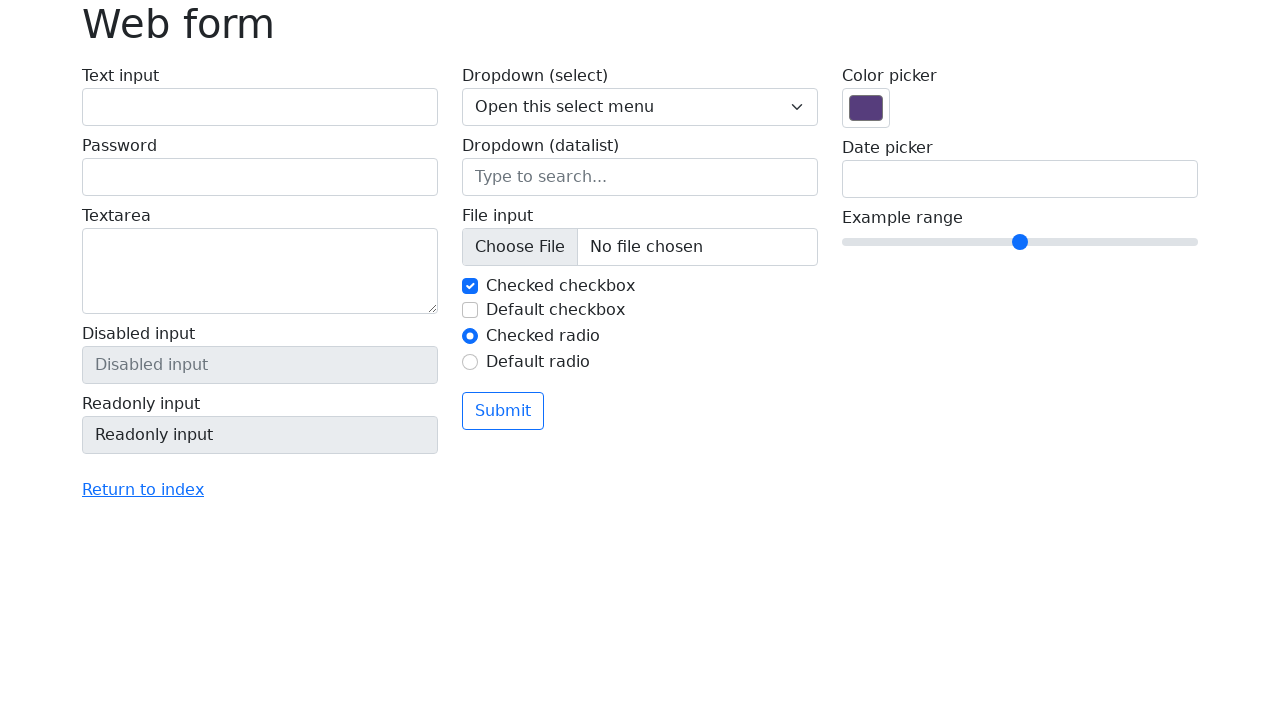

Entered 'Selenium' into the text input field on input[name='my-text']
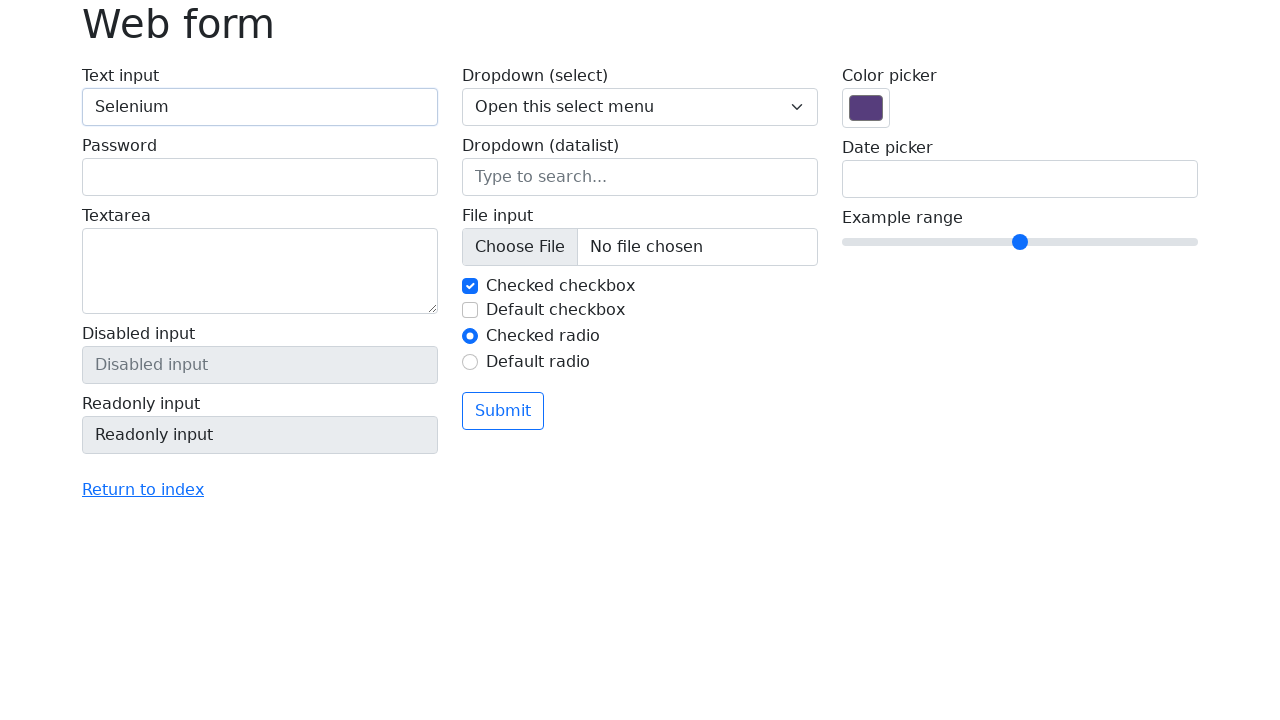

Clicked the submit button at (503, 411) on button
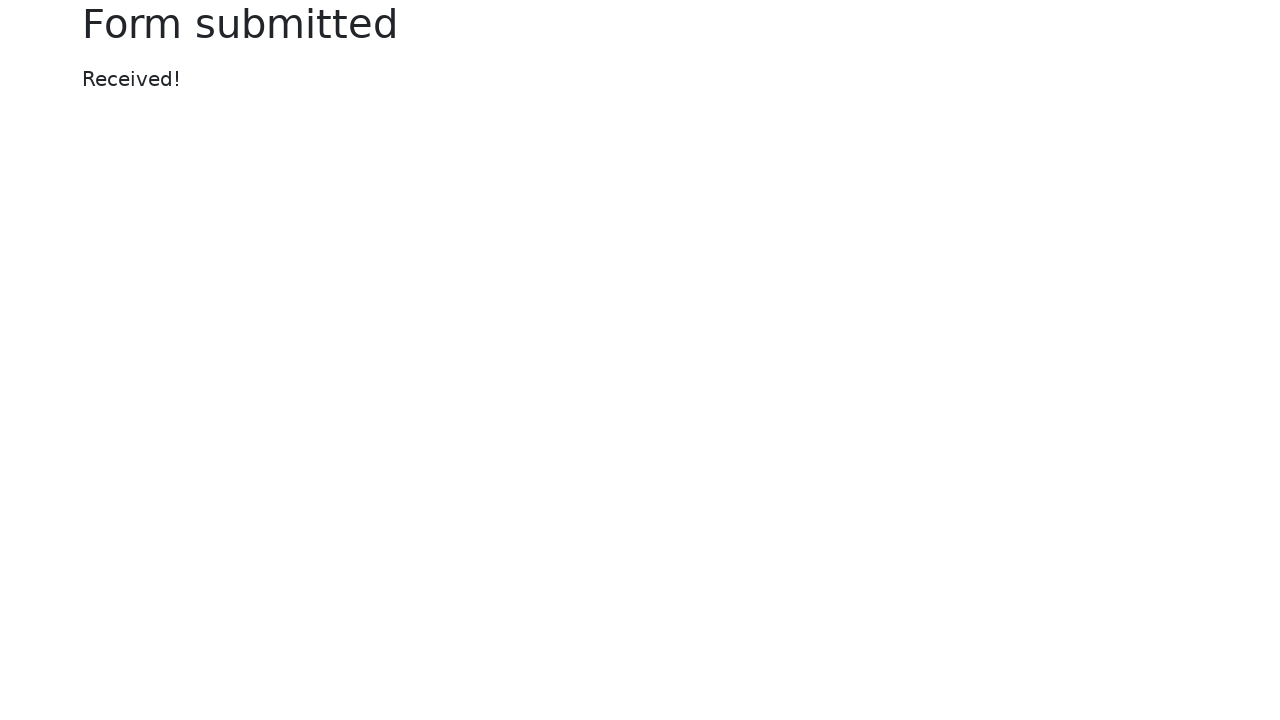

Success message element loaded and is visible
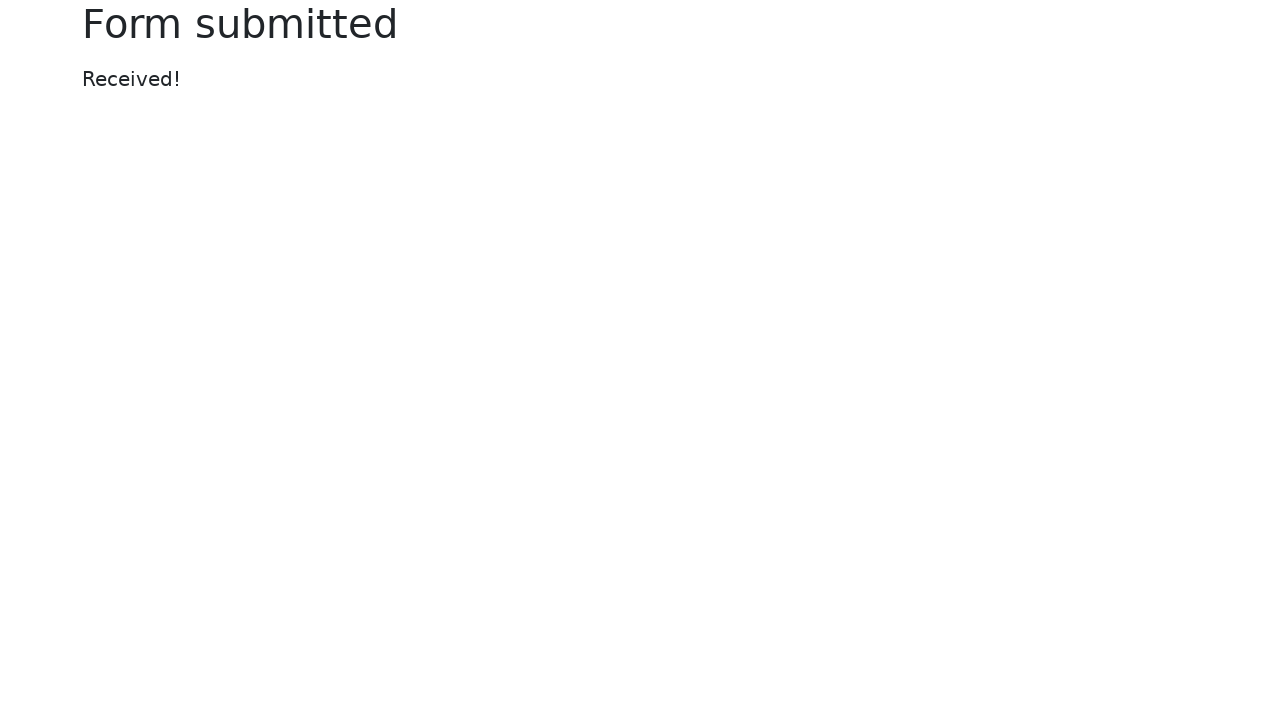

Verified success message displays 'Received!'
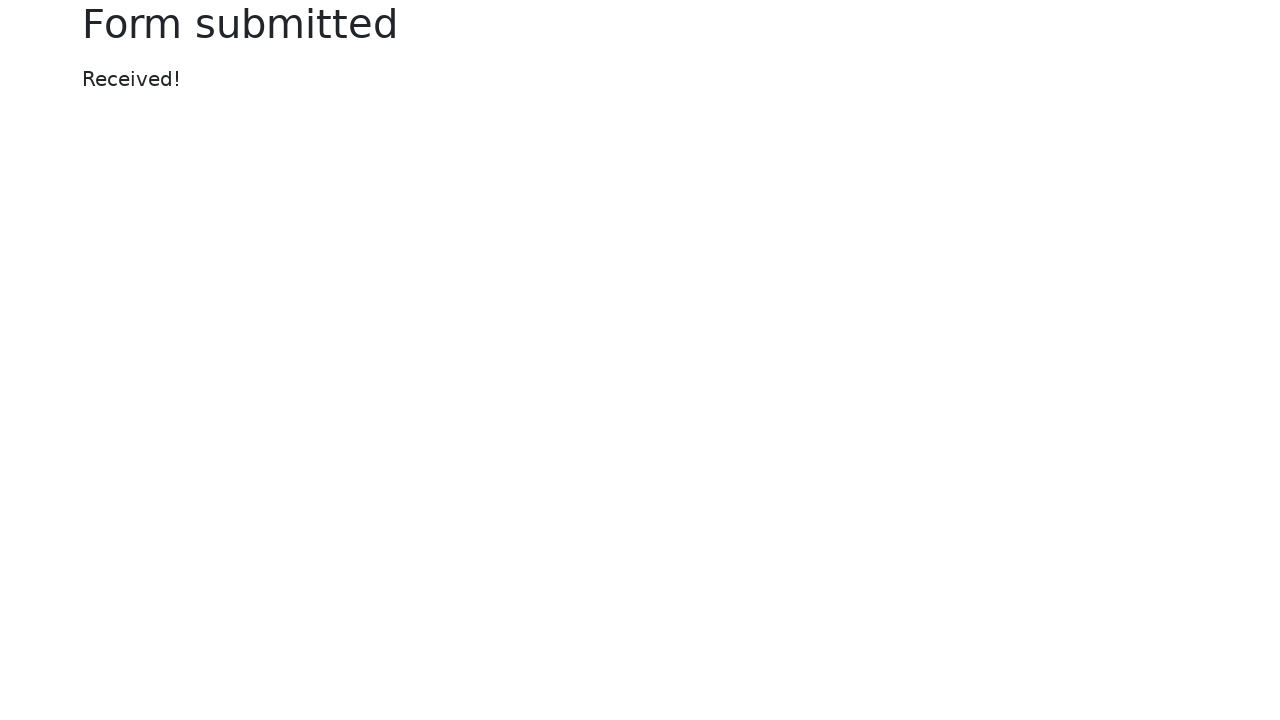

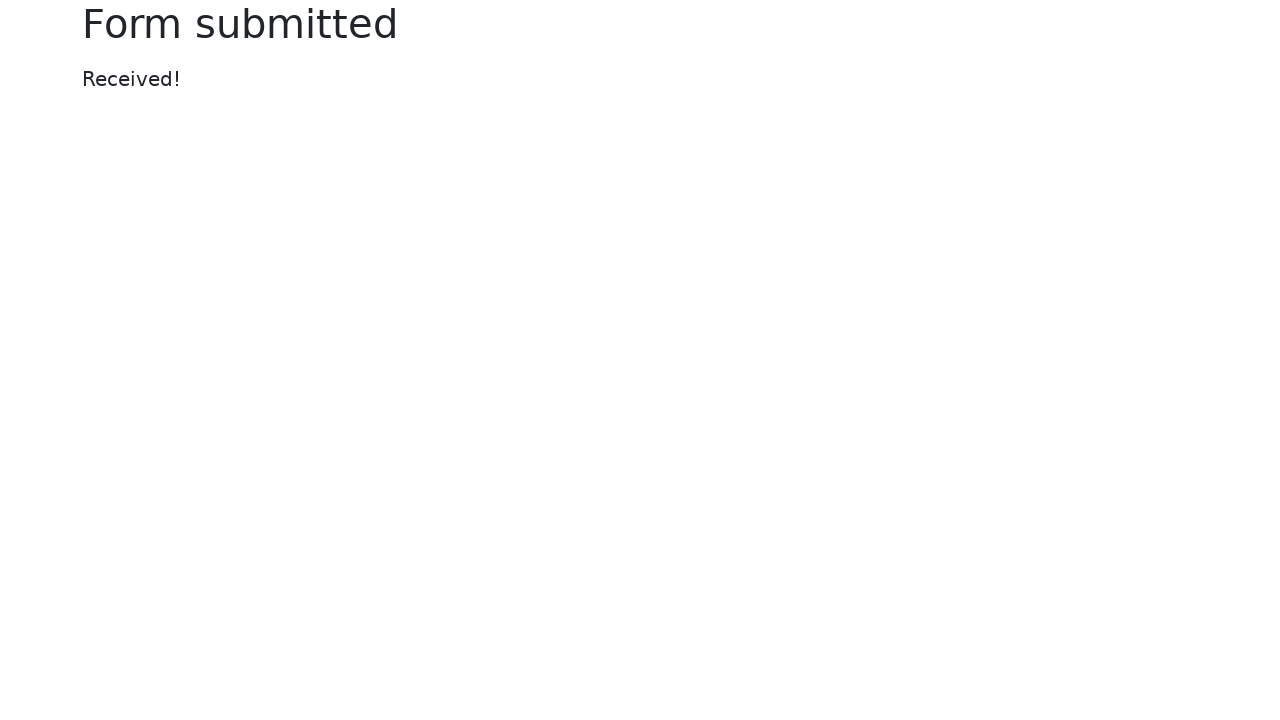